Opens FAQ and Partner pages from the CoWIN website navigation menu, switches between the opened windows, and returns to the main page

Starting URL: https://www.cowin.gov.in/

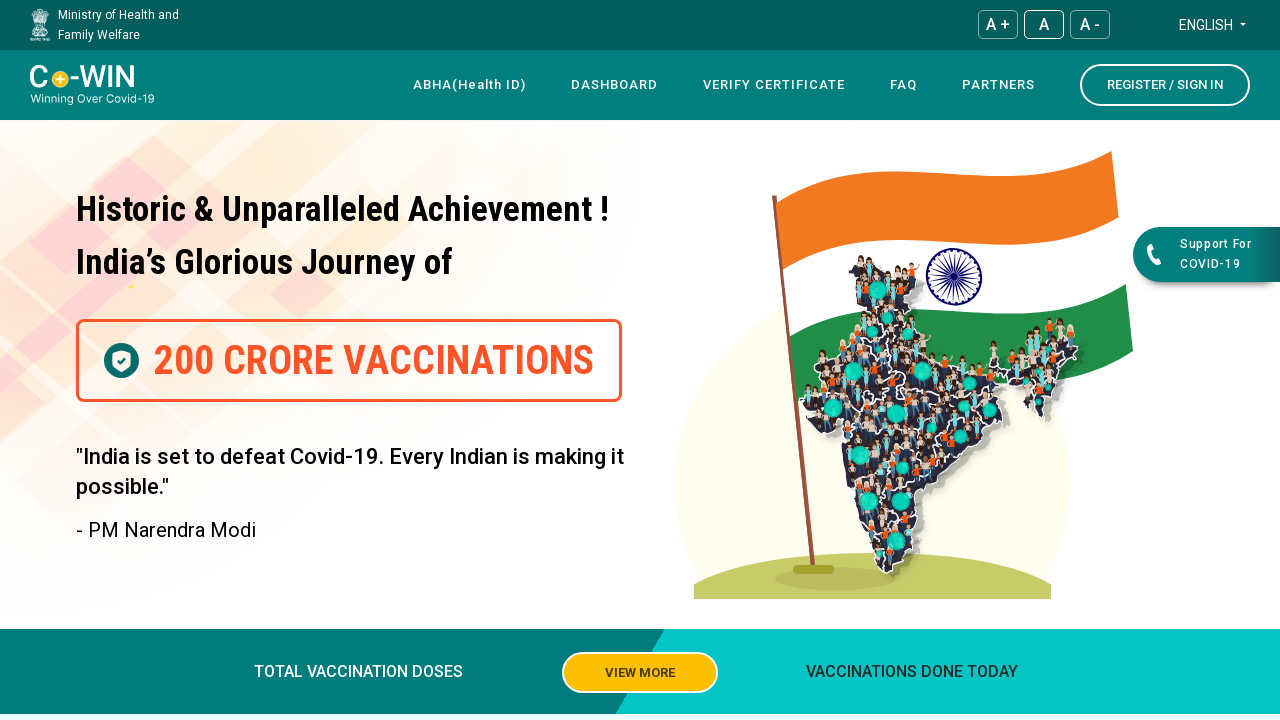

Clicked on FAQ link in navigation menu at (904, 85) on xpath=/html/body/app-root/app-header/header/div[4]/div/div[1]/div/nav/div[3]/div
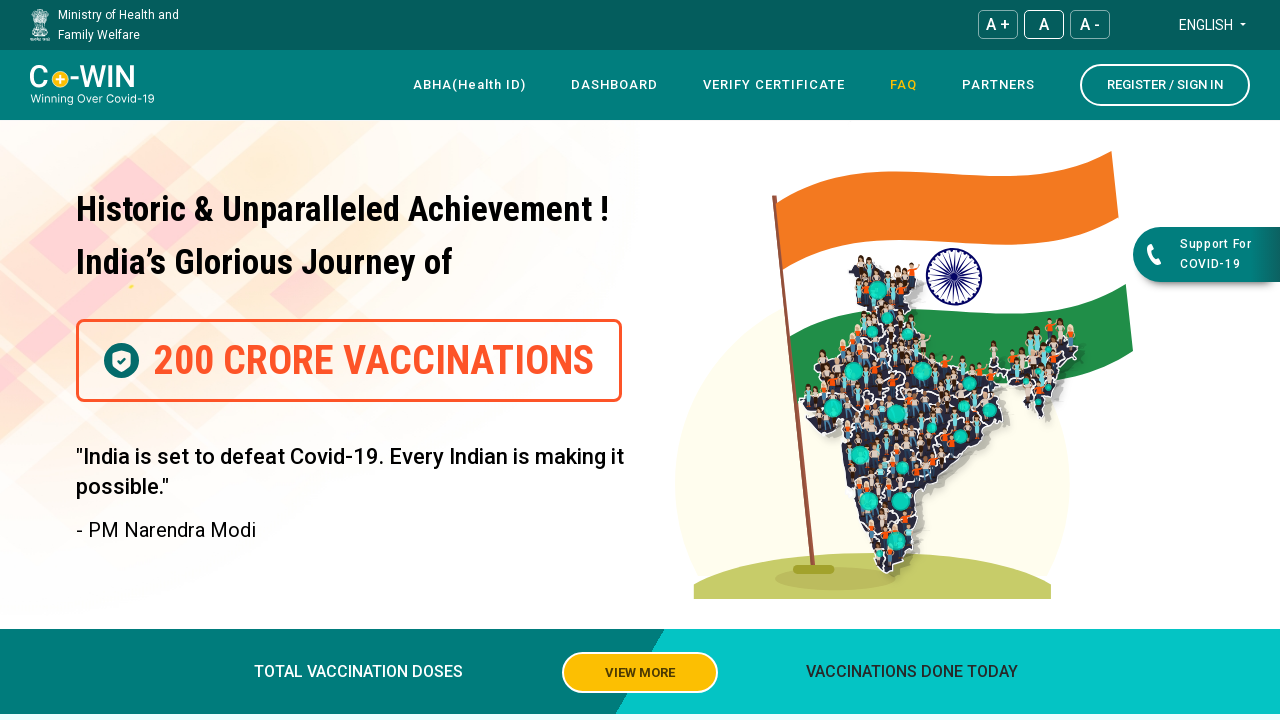

Clicked on Partner link in navigation menu at (998, 85) on xpath=/html/body/app-root/app-header/header/div[4]/div/div[1]/div/nav/div[3]/div
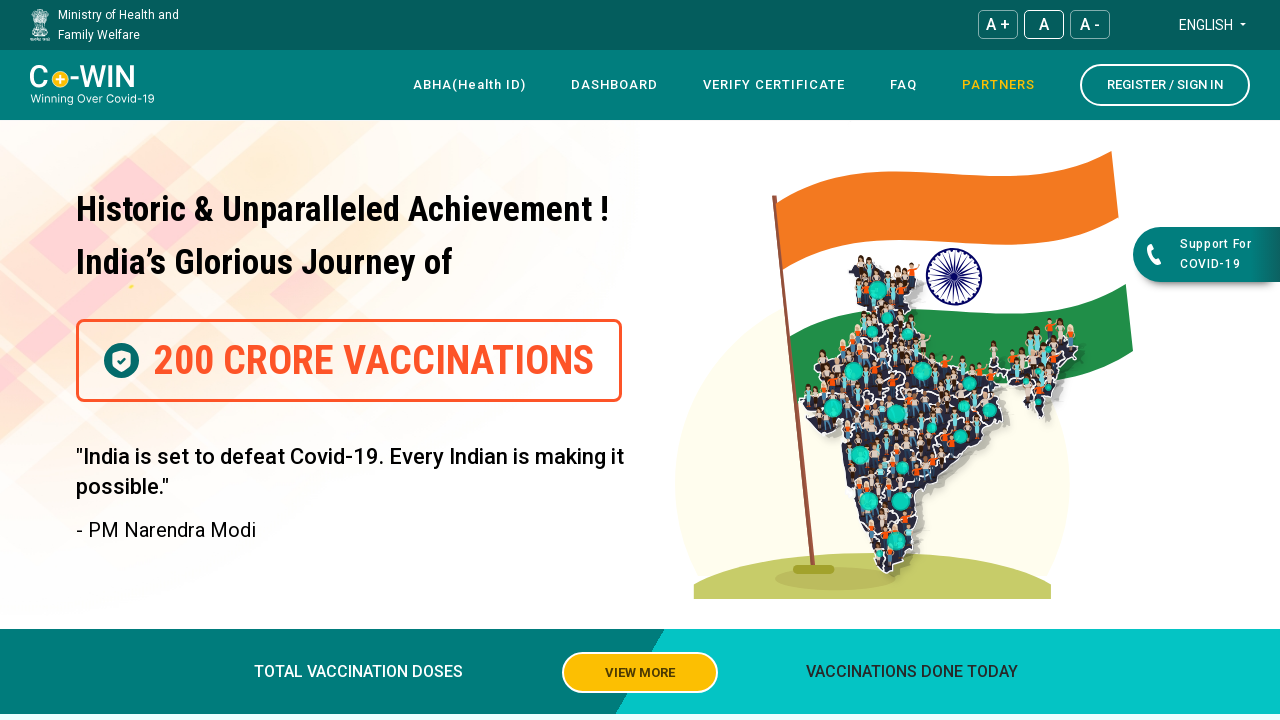

Retrieved all open browser pages
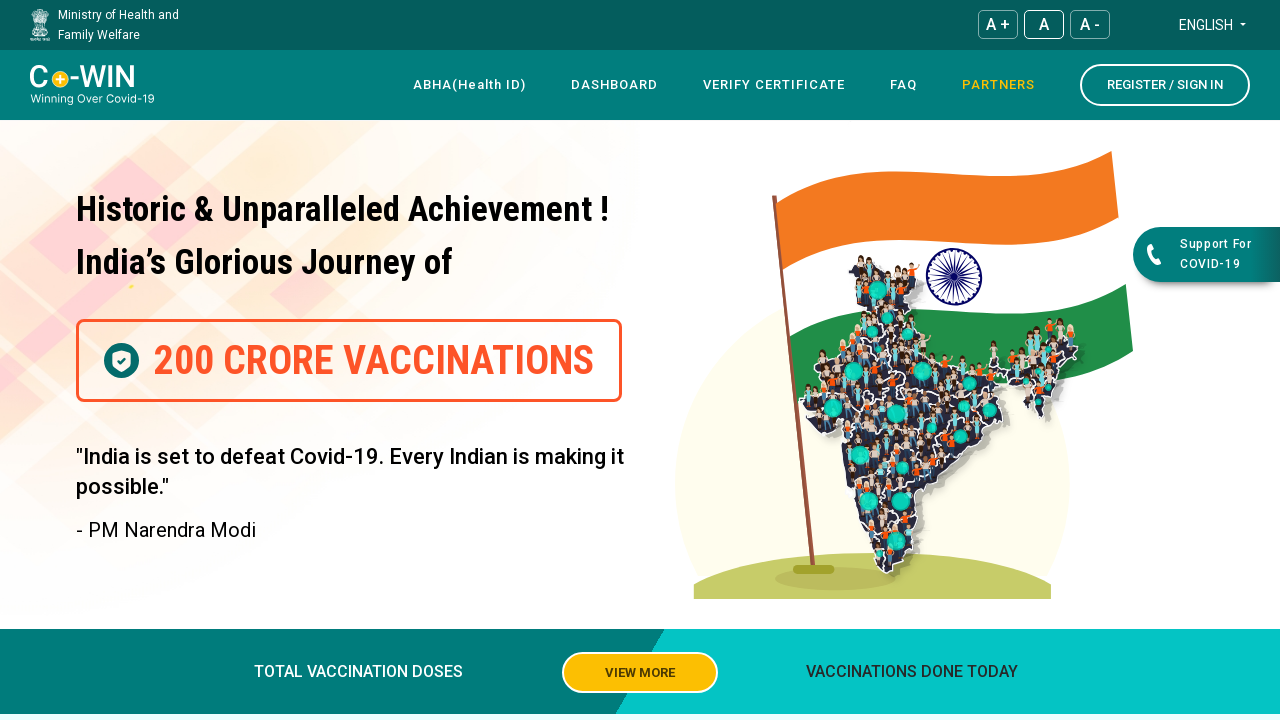

Switched to FAQ page (second tab)
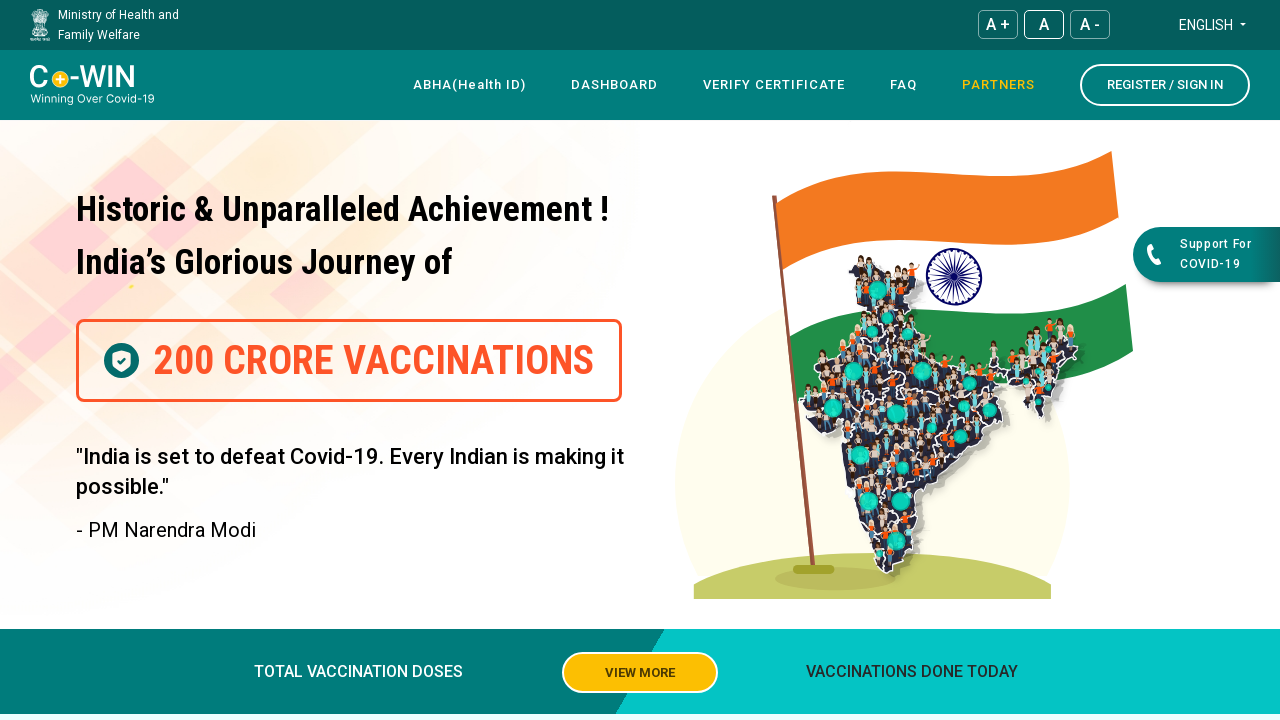

Switched back to original CoWIN homepage
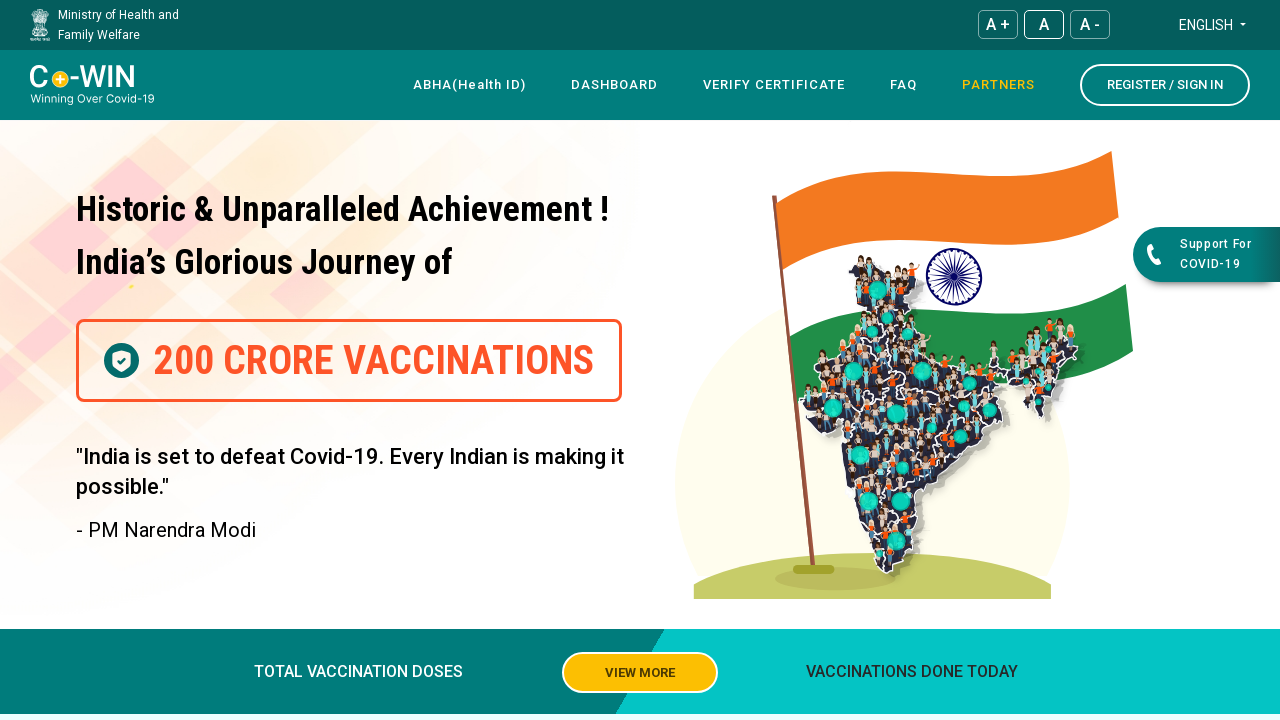

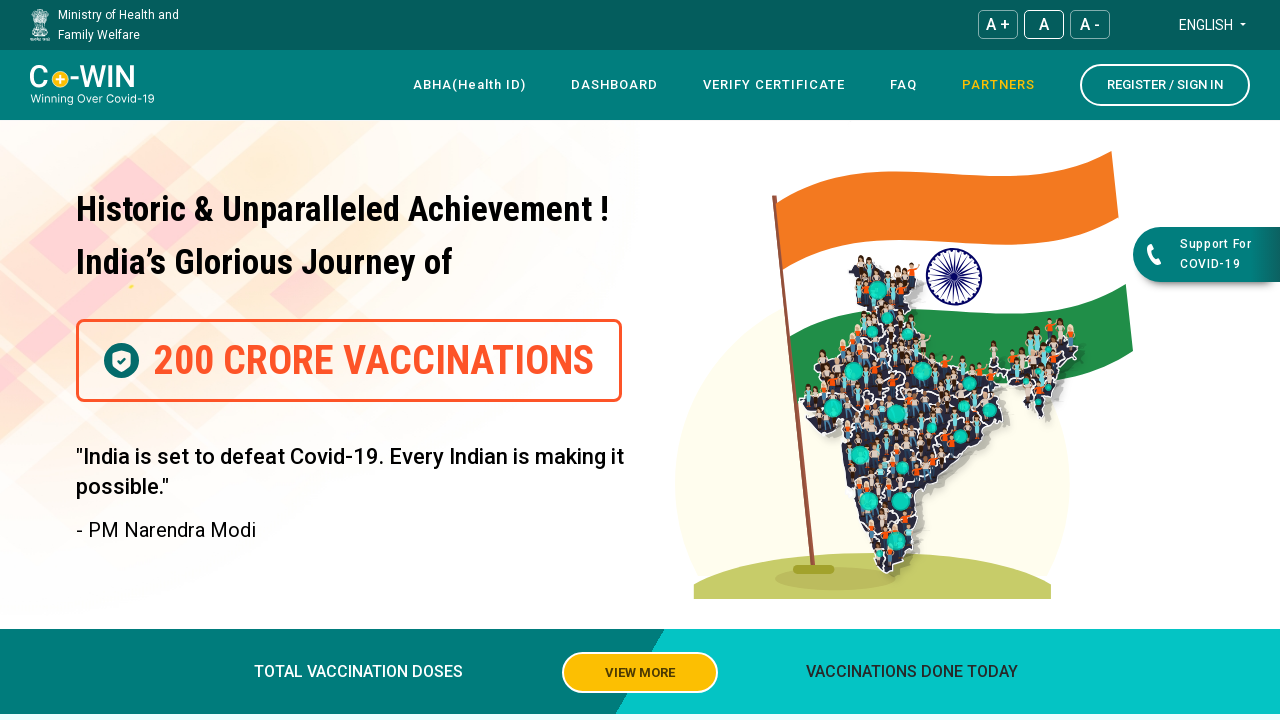